Navigates to ToTheNew website and clicks on the Contact Us button using keyboard interaction

Starting URL: http://www.tothenew.com/

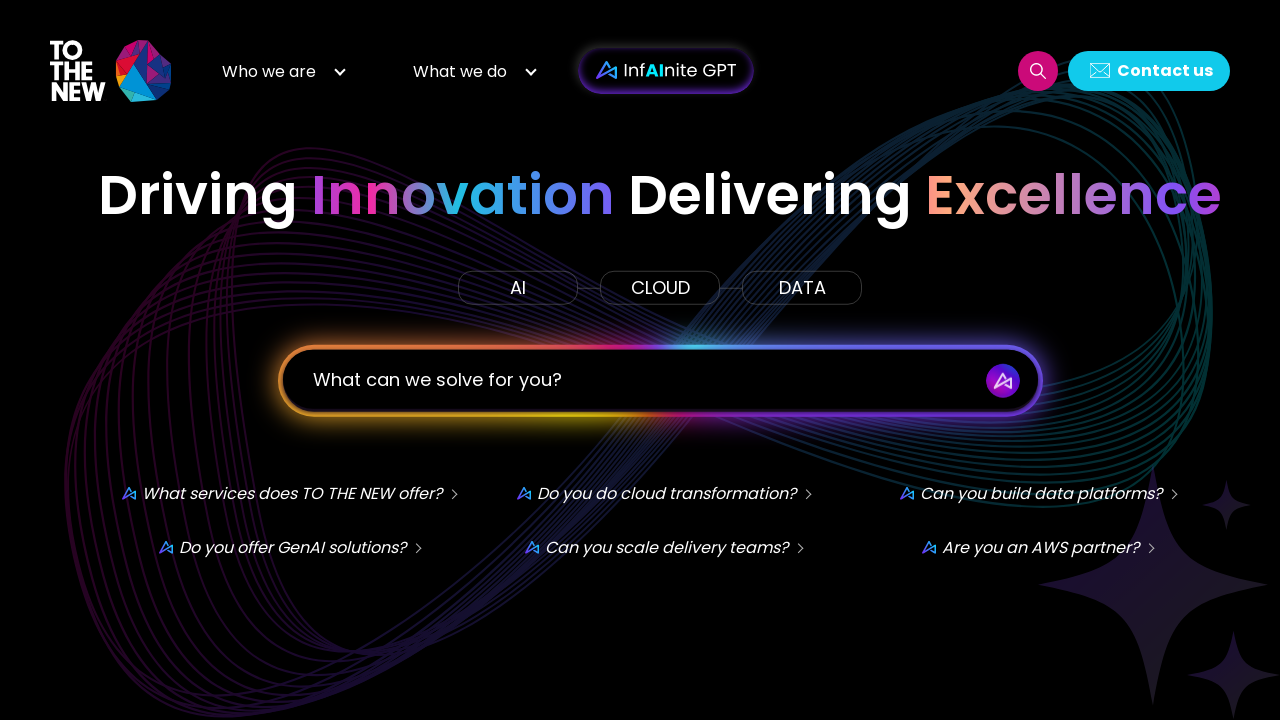

Navigated to ToTheNew website
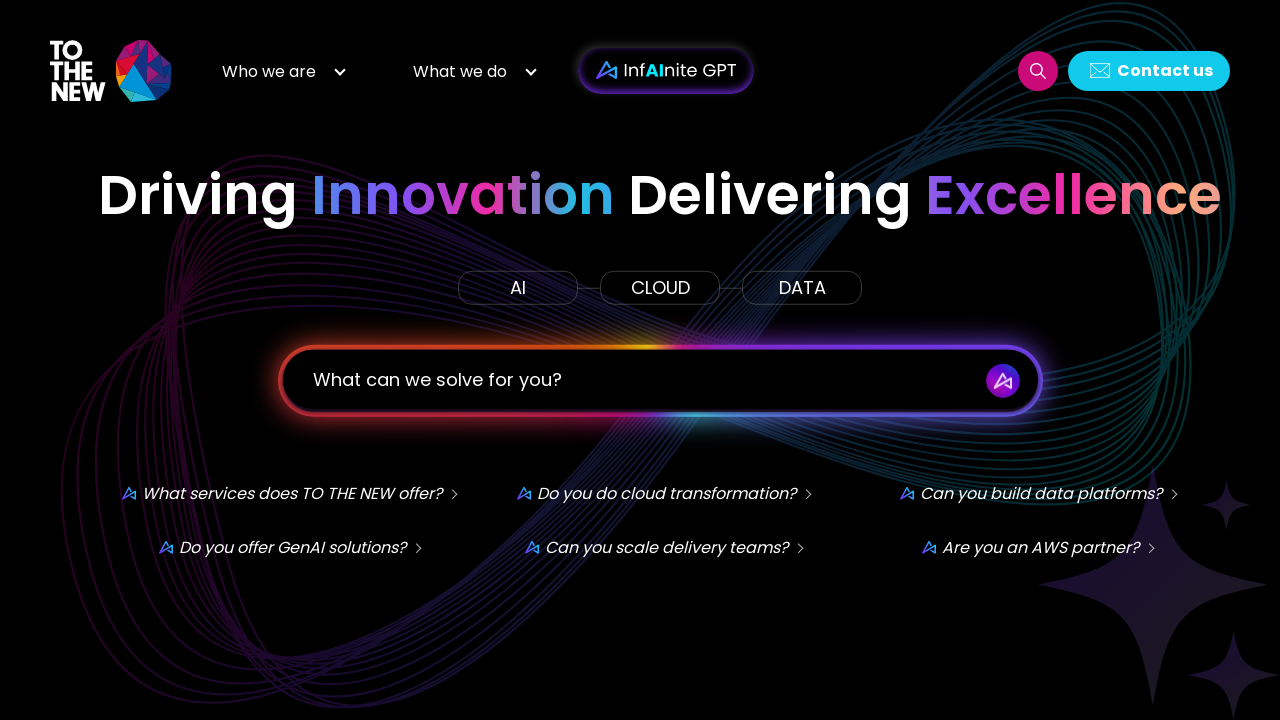

Located all Contact Us elements
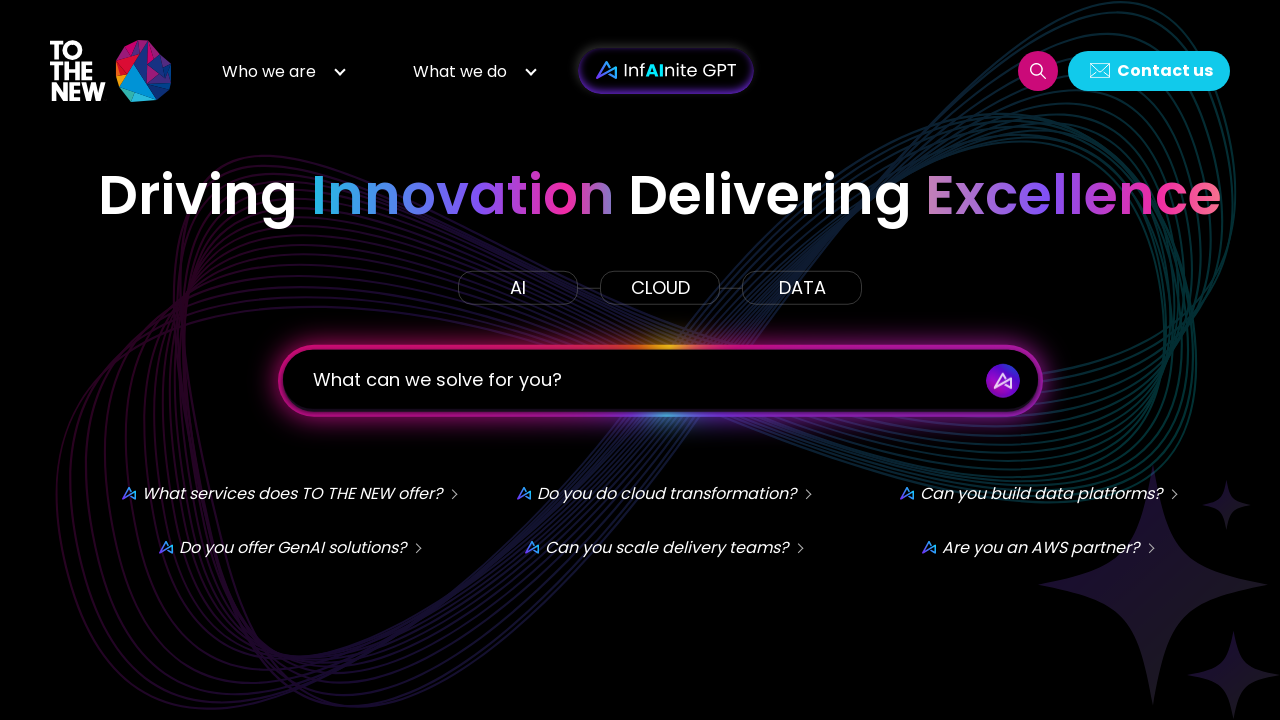

Hovered over the Contact Us element (fallback) at (1149, 70) on #h-contact-us
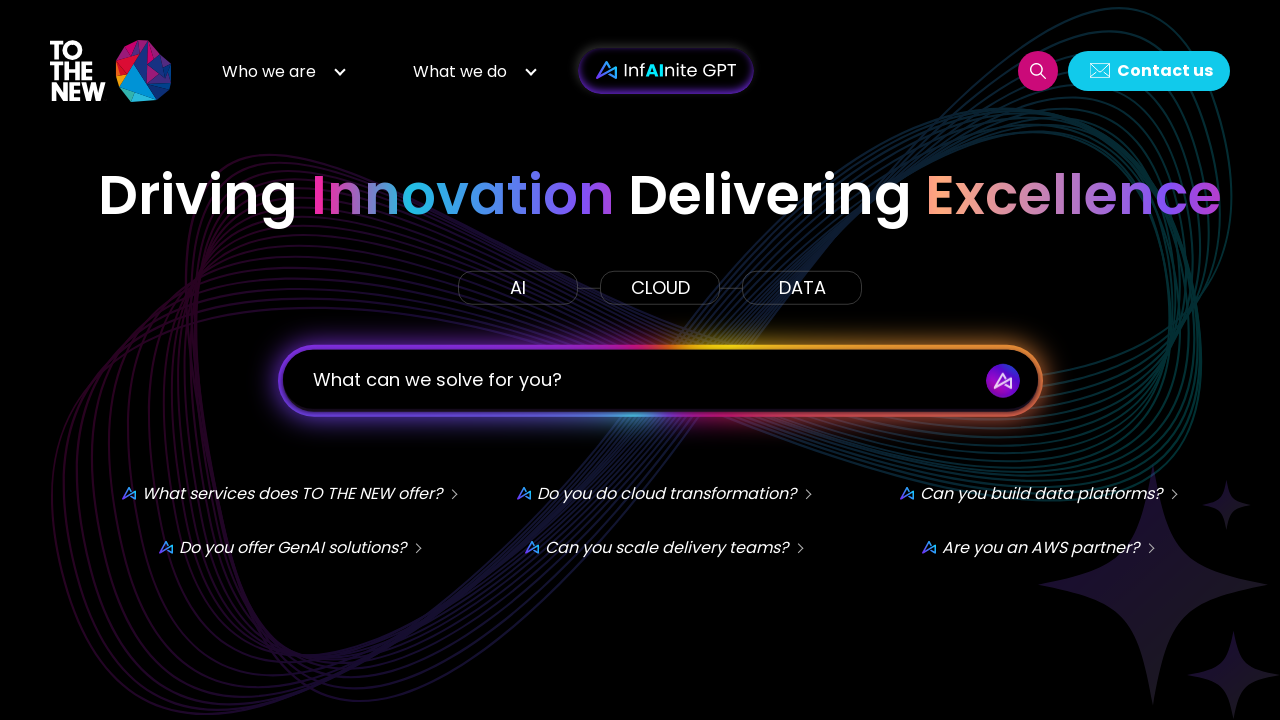

Pressed Enter on the Contact Us element using keyboard interaction (fallback) on #h-contact-us
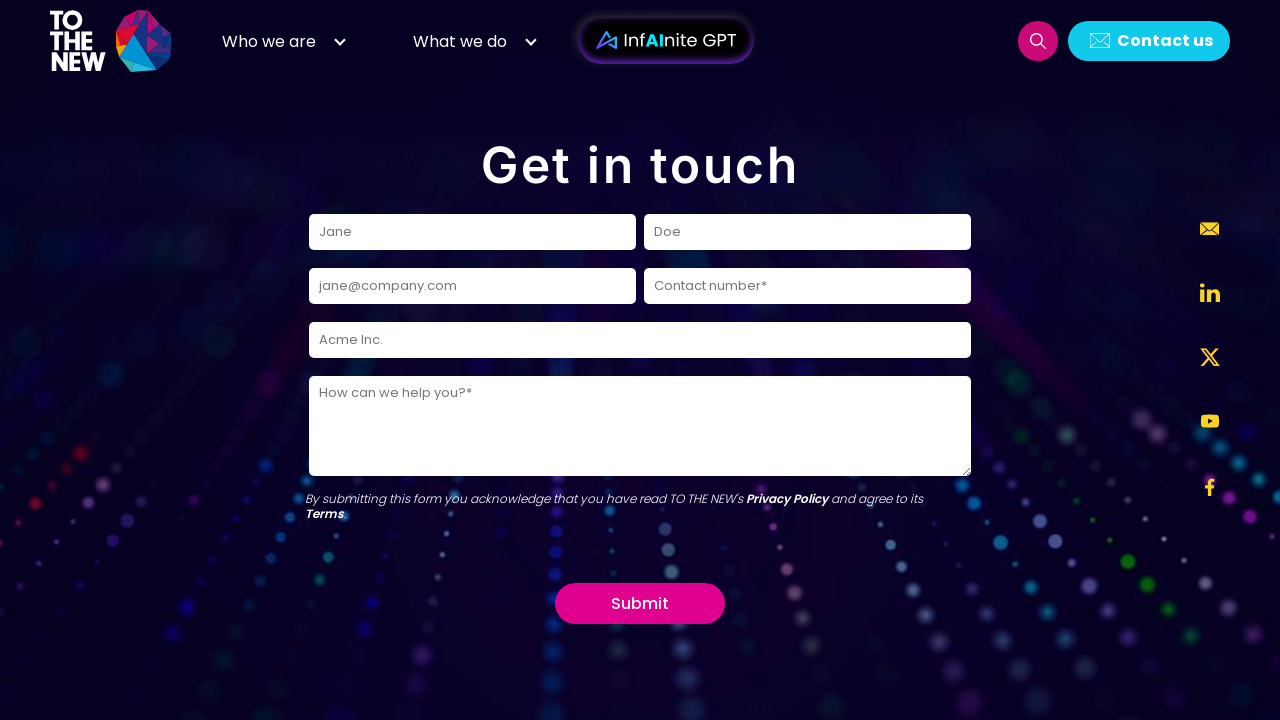

Waited for page to reach network idle state
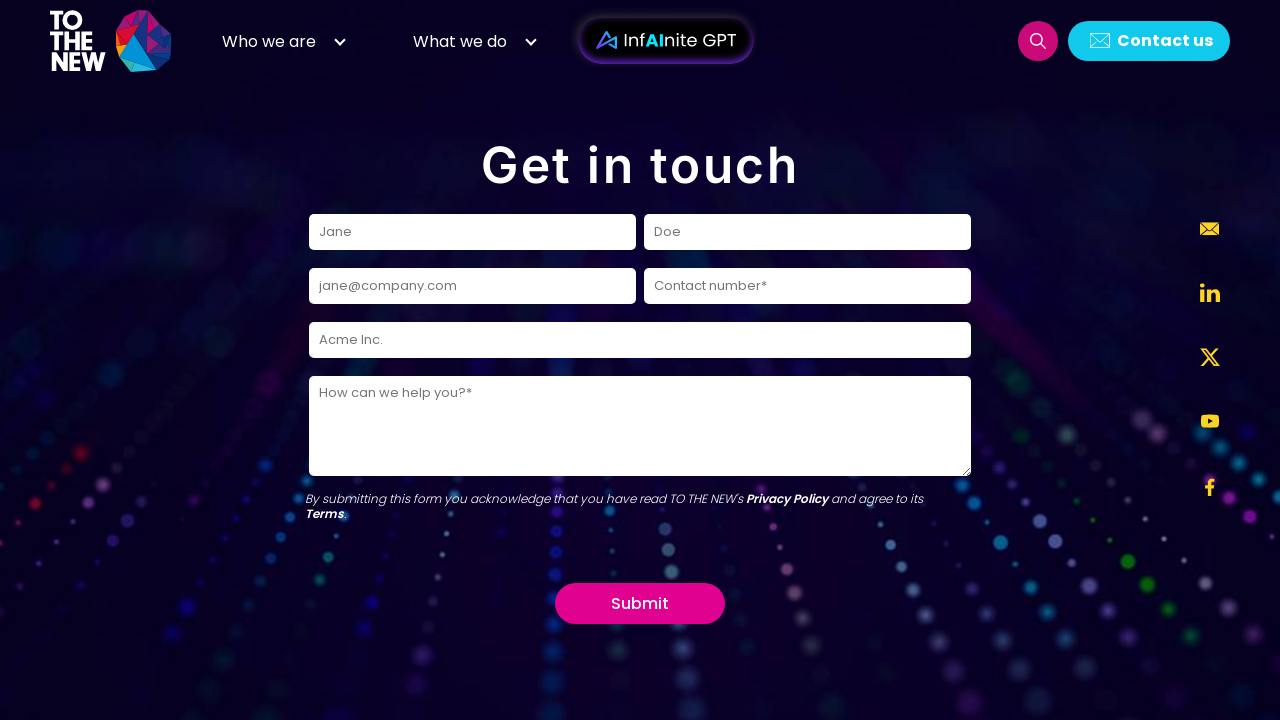

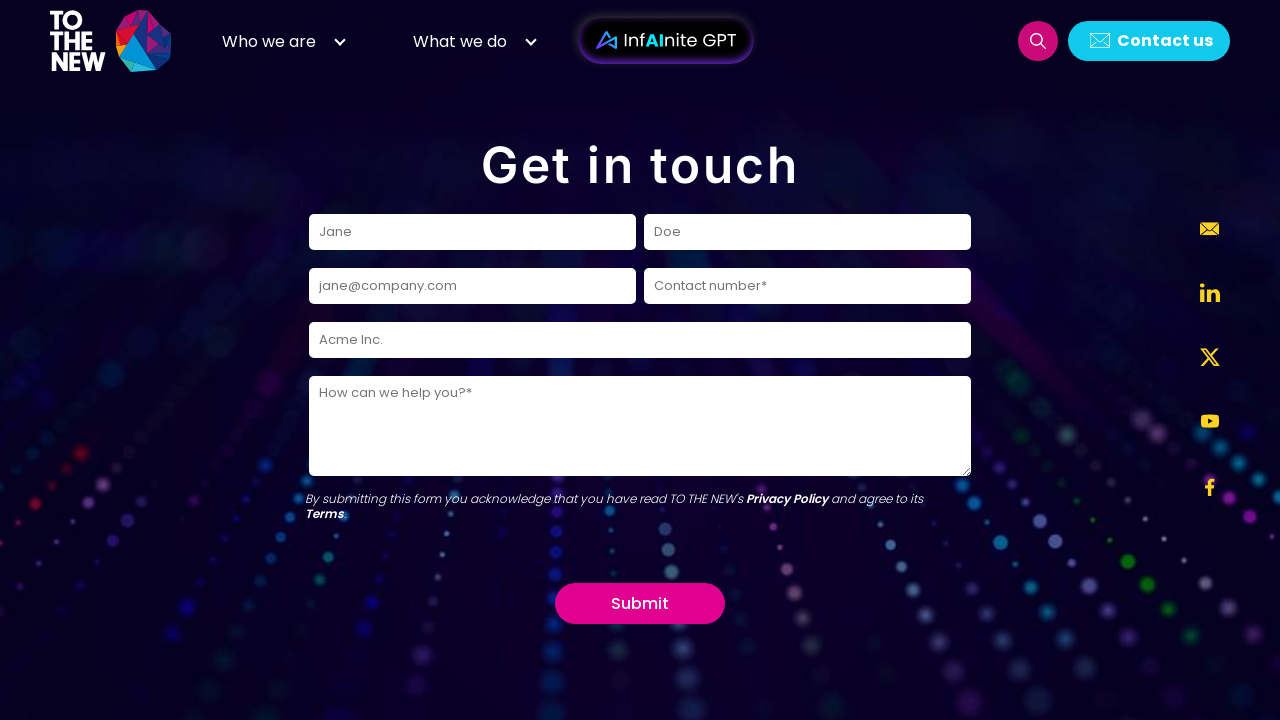